Navigates from the shop homepage to the Solar Panels category page

Starting URL: https://solartechnology.com.ua/shop

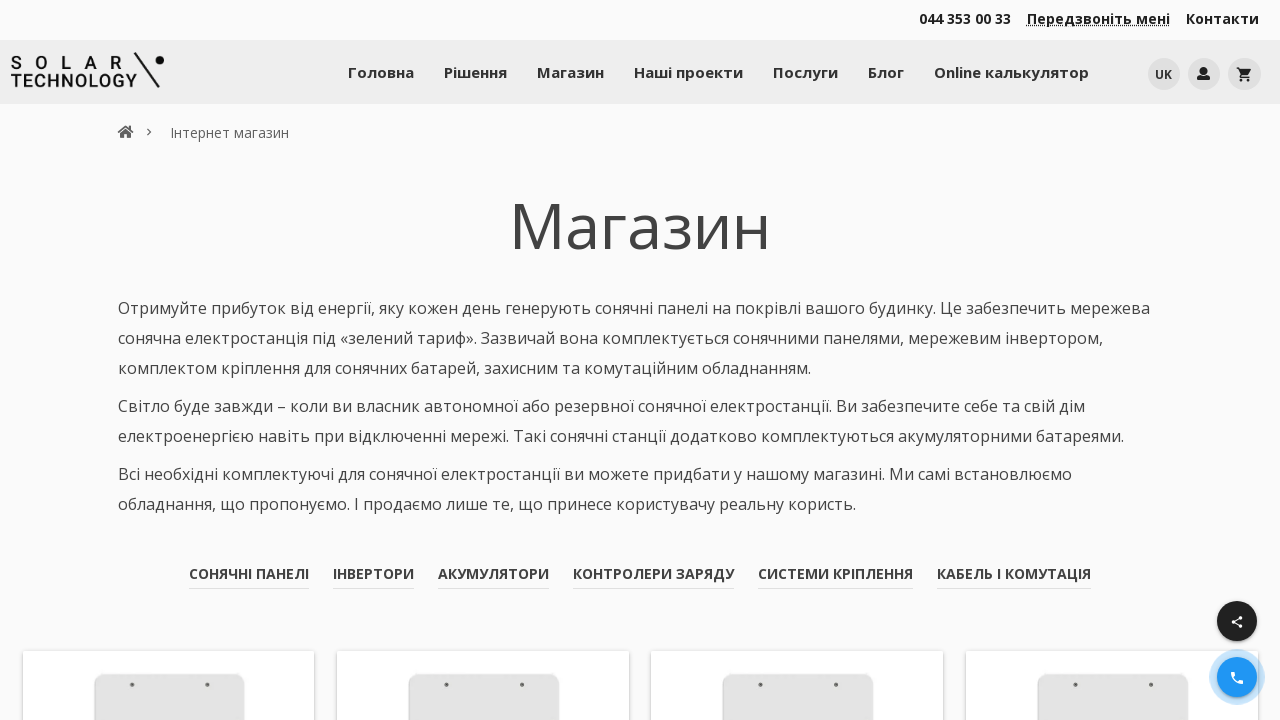

Waited for Solar Panels link to appear in navigation menu
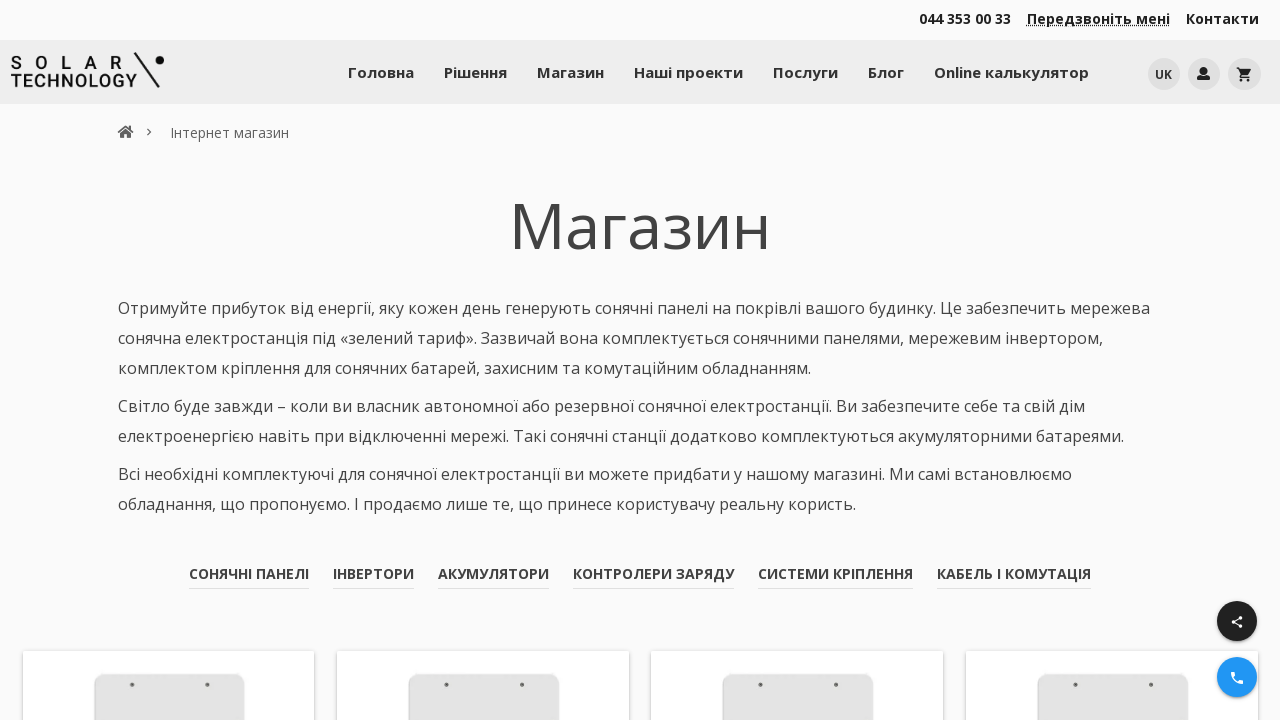

Clicked on Solar Panels category link at (249, 573) on .list-inline [href='/shop/solar-panels']
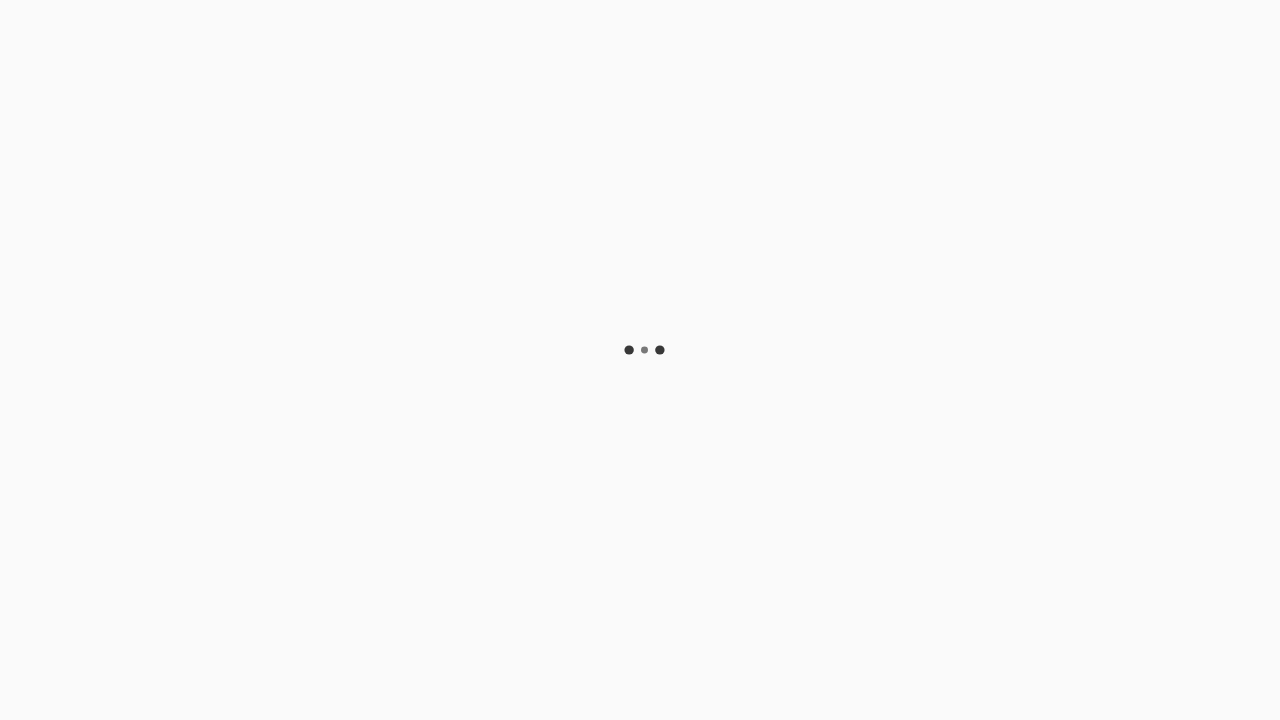

Solar Panels category page fully loaded
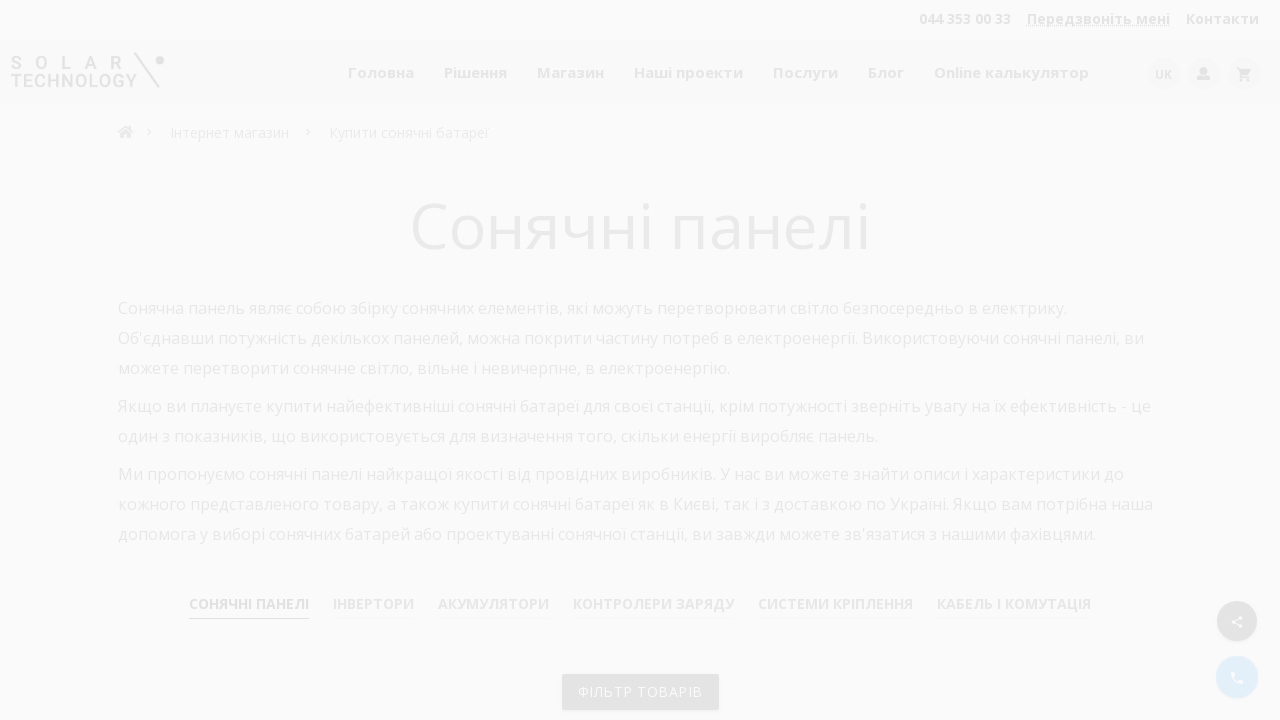

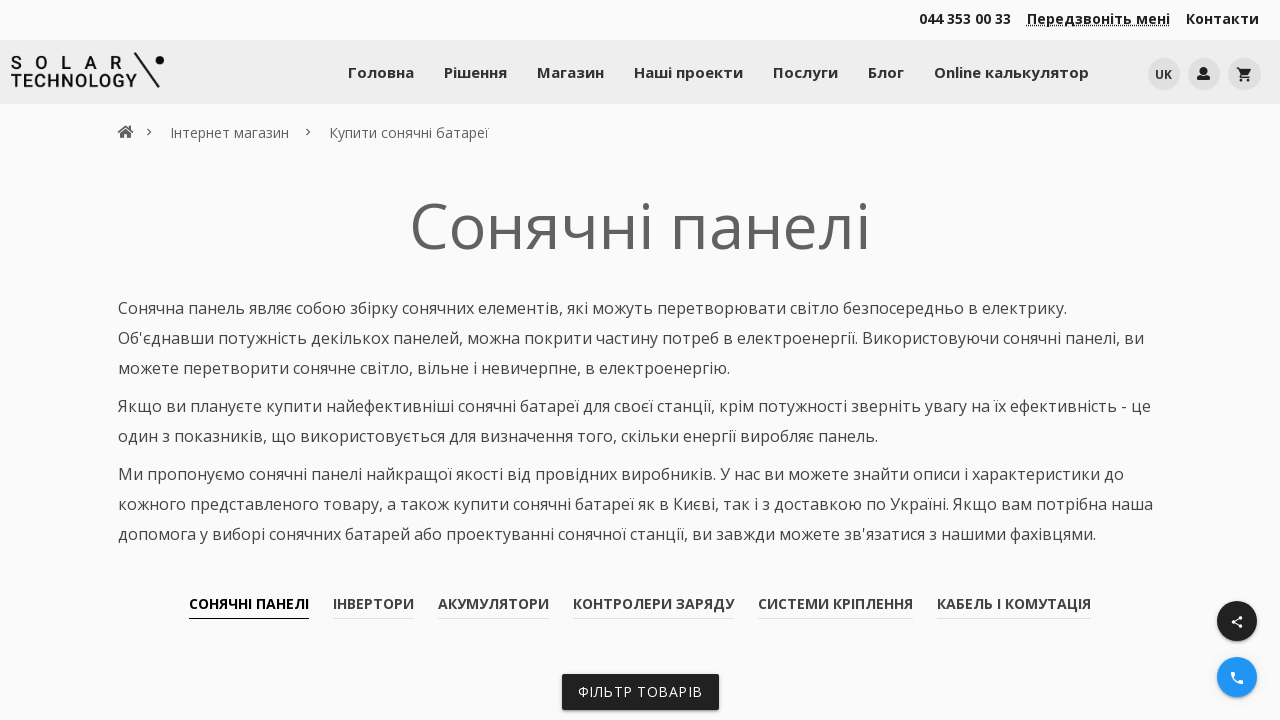